Validates that the OrangeHRM login page has the correct page title "OrangeHRM"

Starting URL: https://opensource-demo.orangehrmlive.com/

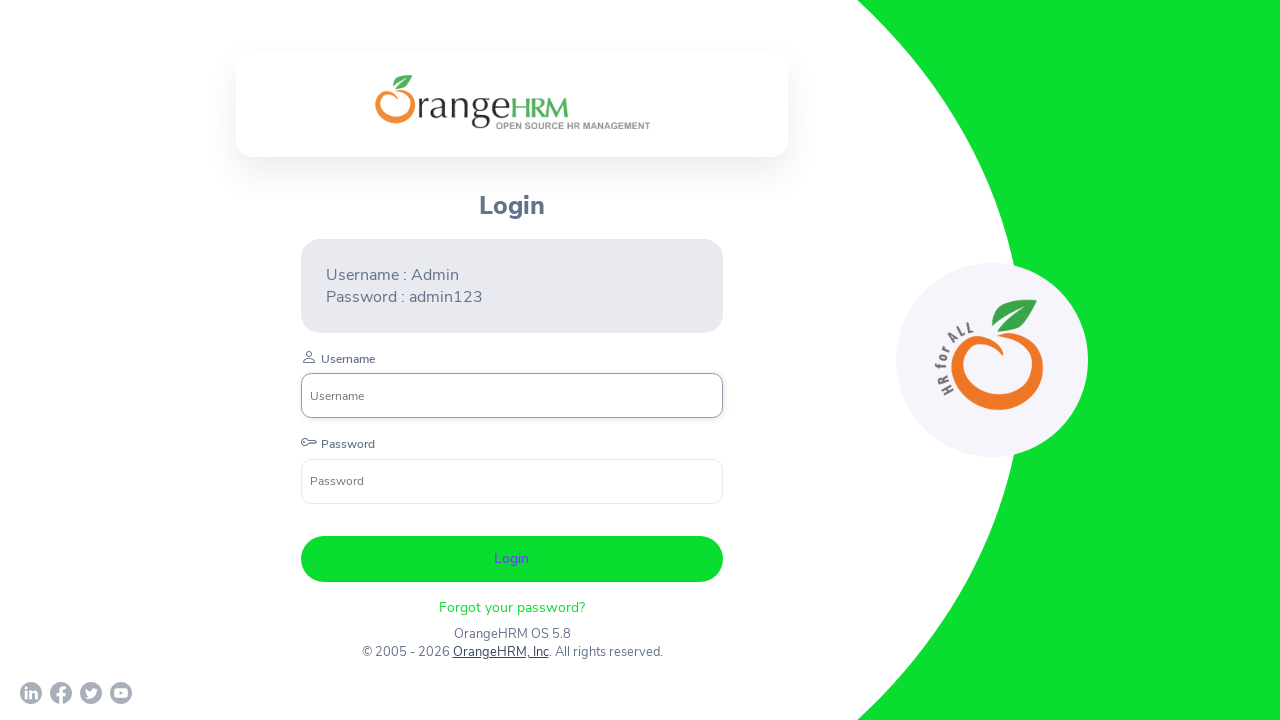

Waited for page to load (domcontentloaded state)
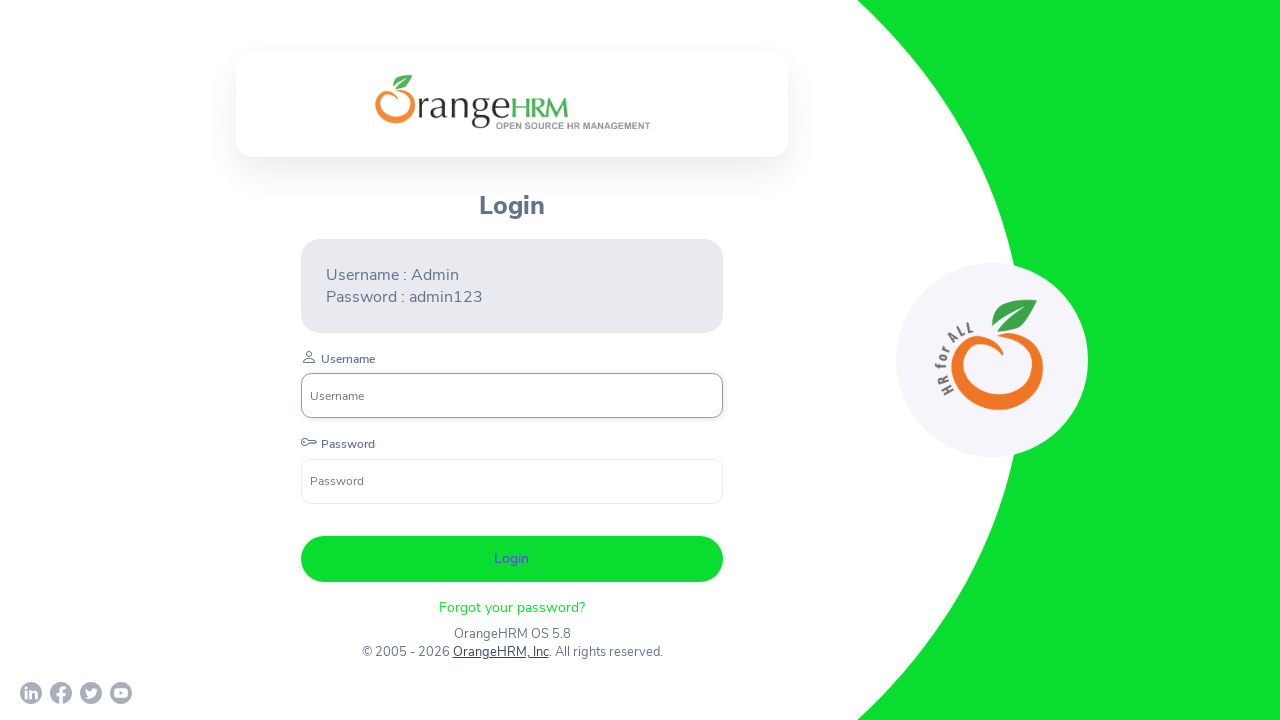

Verified page title is 'OrangeHRM'
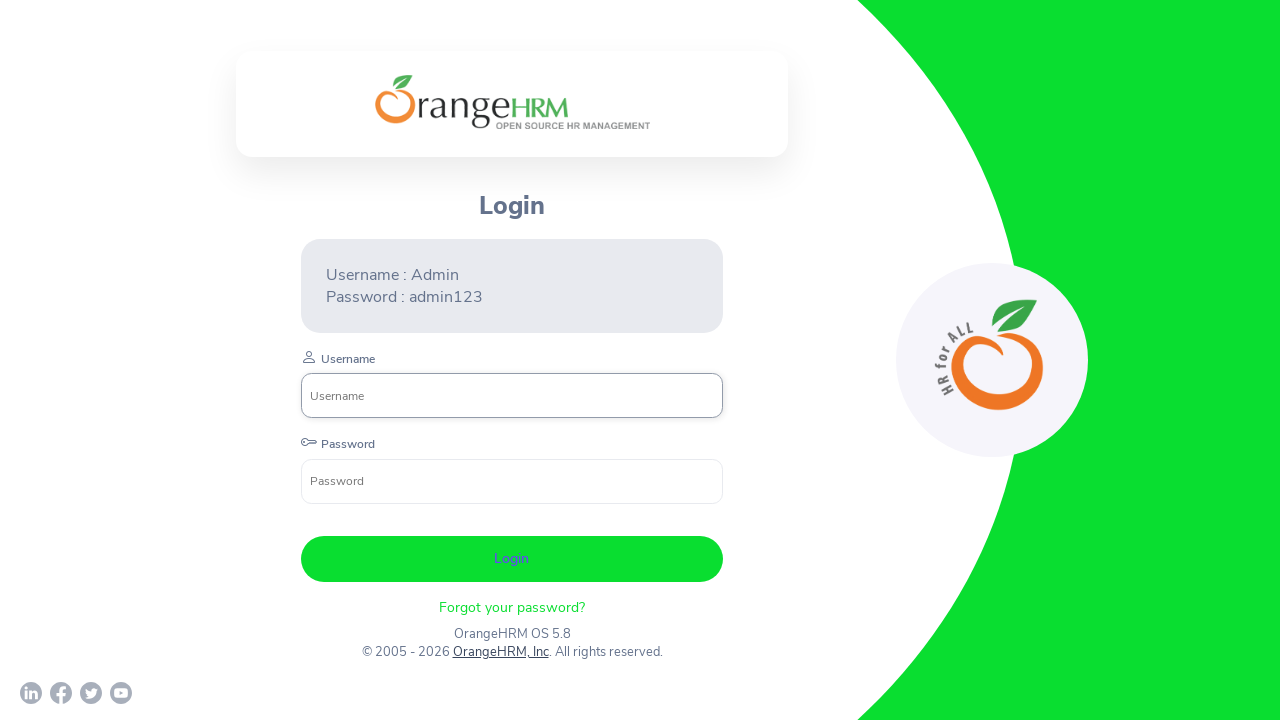

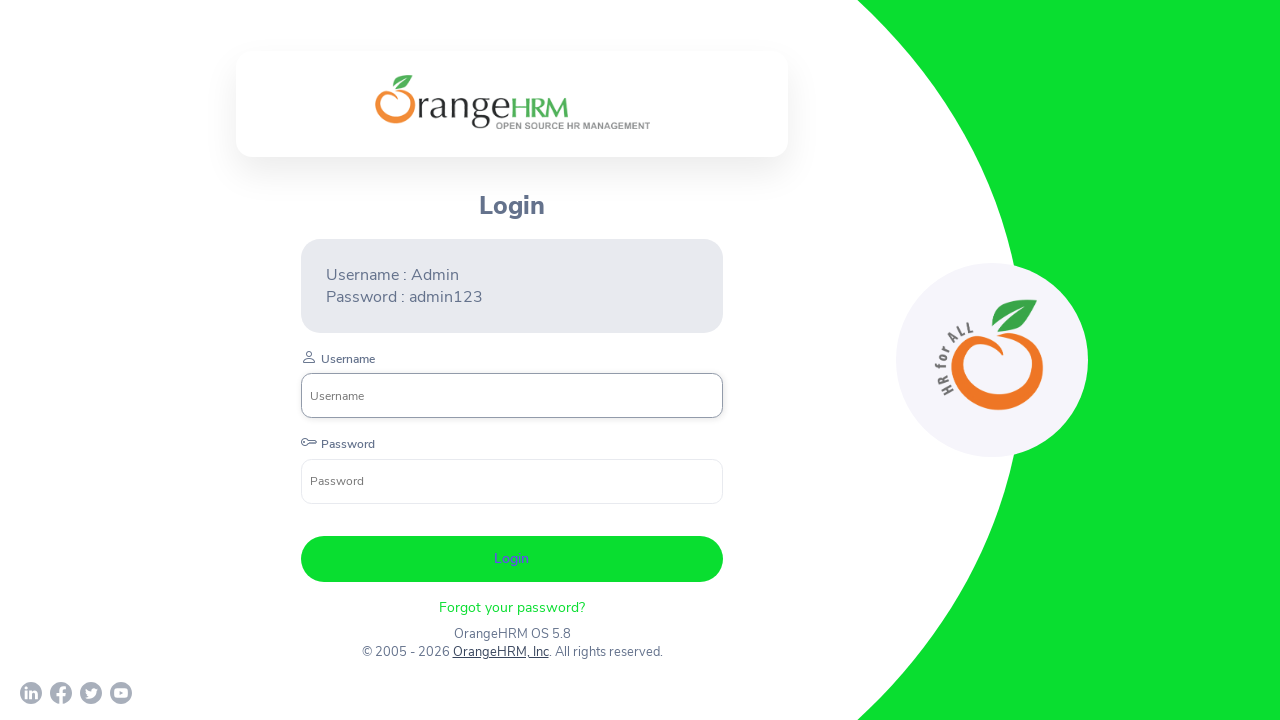